Tests that name field is required by attempting to submit an empty form and verifying the alert message

Starting URL: https://wcaquino.me/selenium/componentes.html

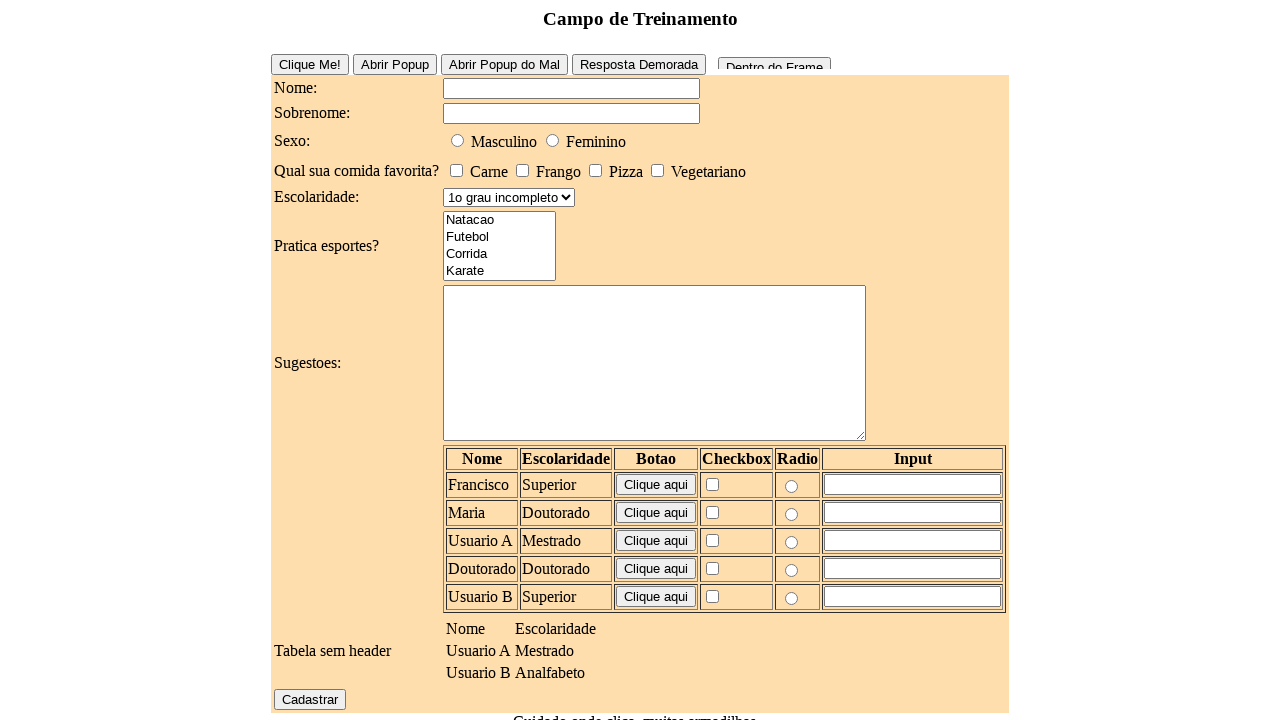

Clicked cadastrar (register) button without filling any required fields at (310, 699) on #elementosForm\:cadastrar
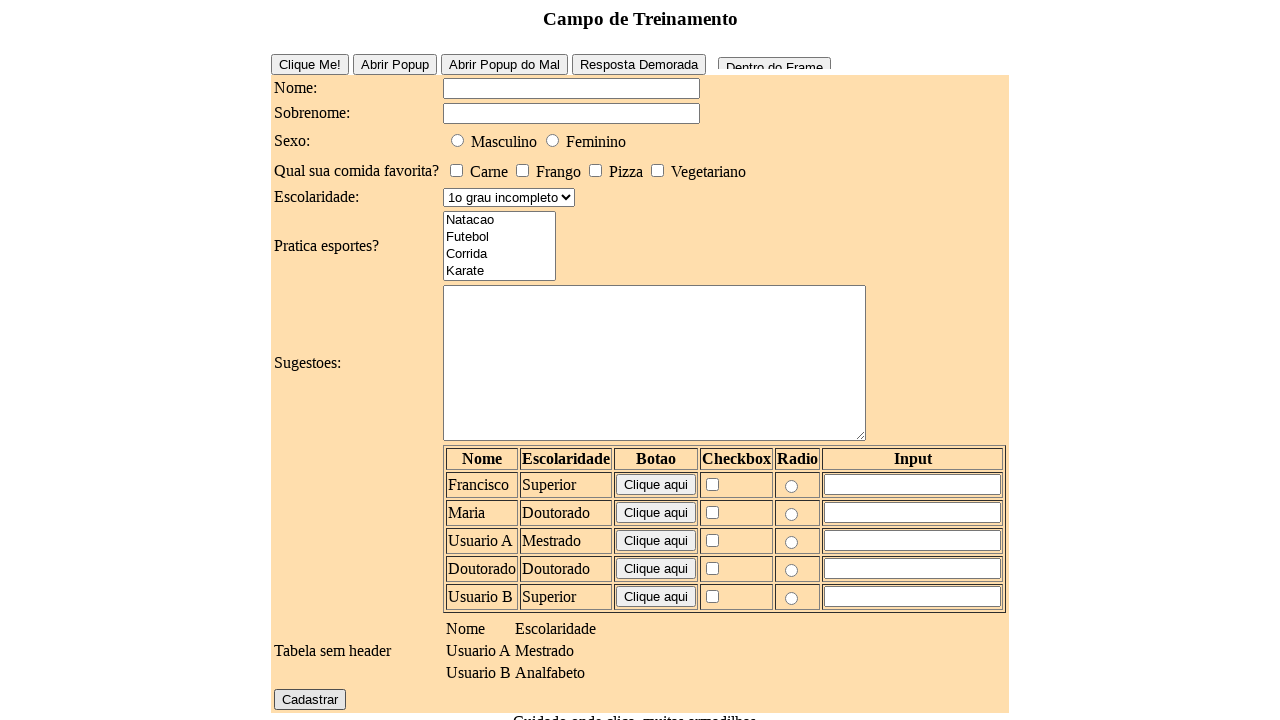

Set up alert dialog handler to accept any dialogs
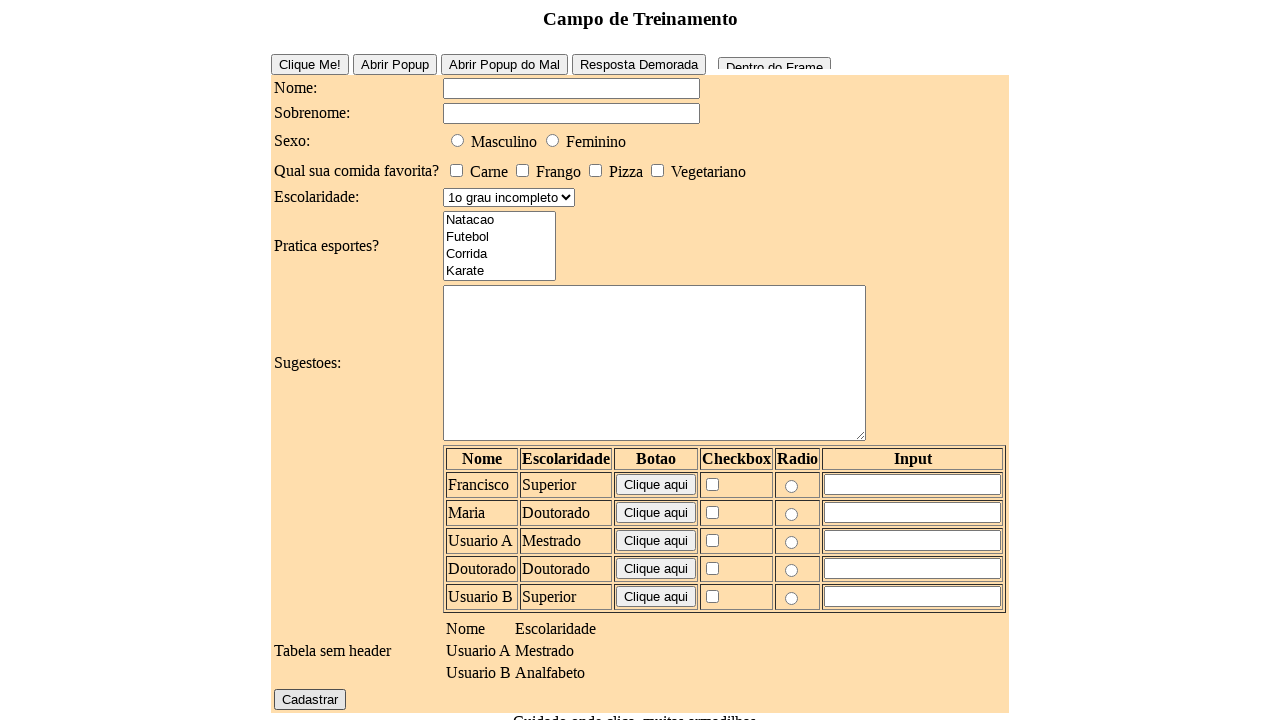

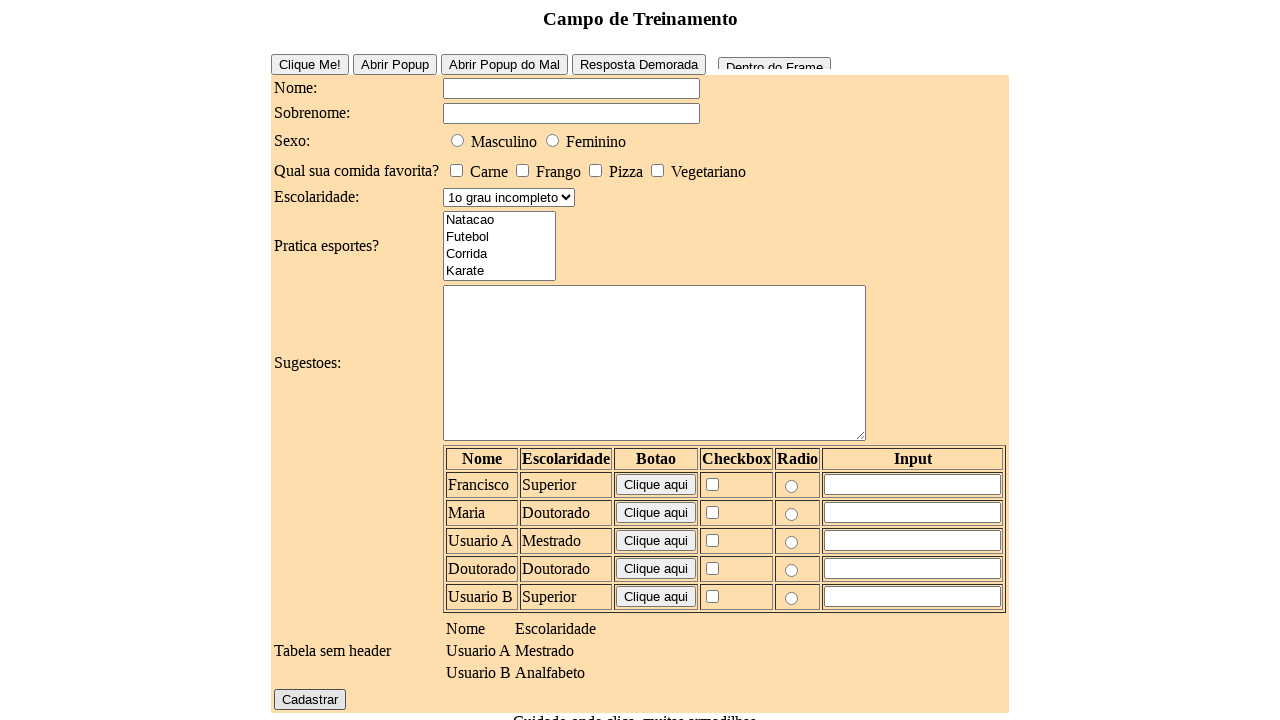